Tests that entered text is trimmed when editing a todo item

Starting URL: https://demo.playwright.dev/todomvc

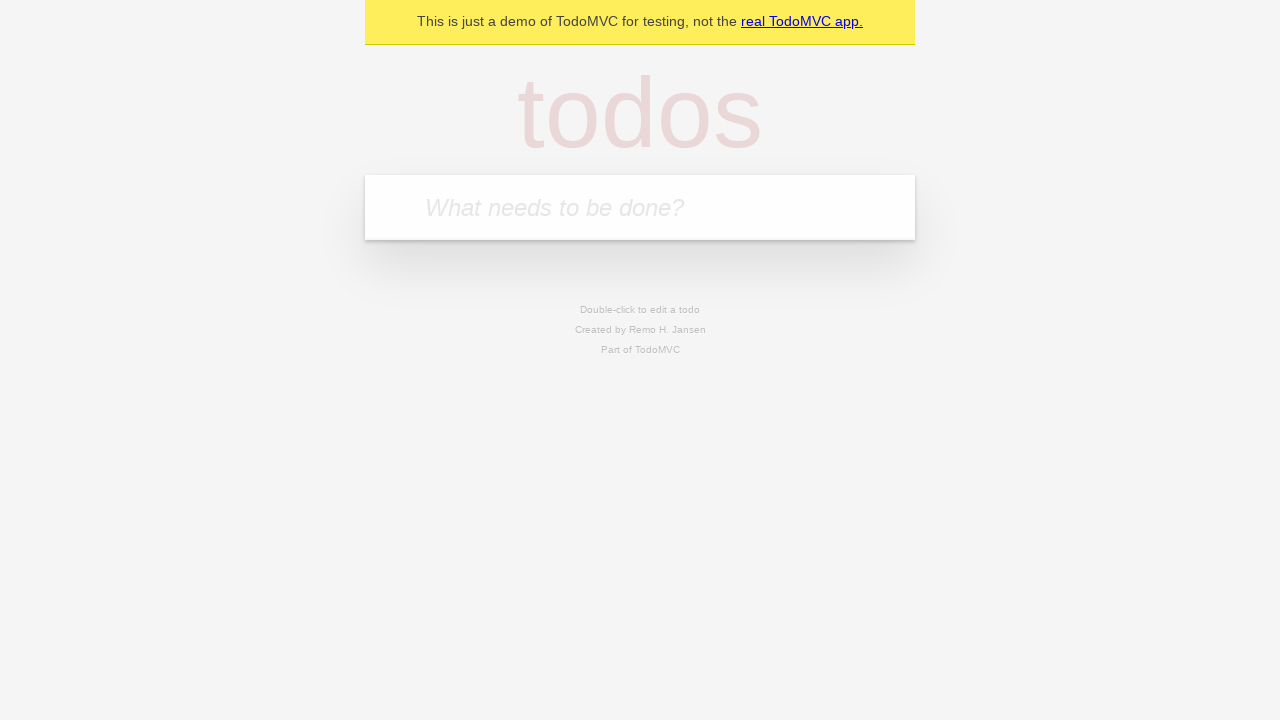

Filled todo input with 'buy some cheese' on internal:attr=[placeholder="What needs to be done?"i]
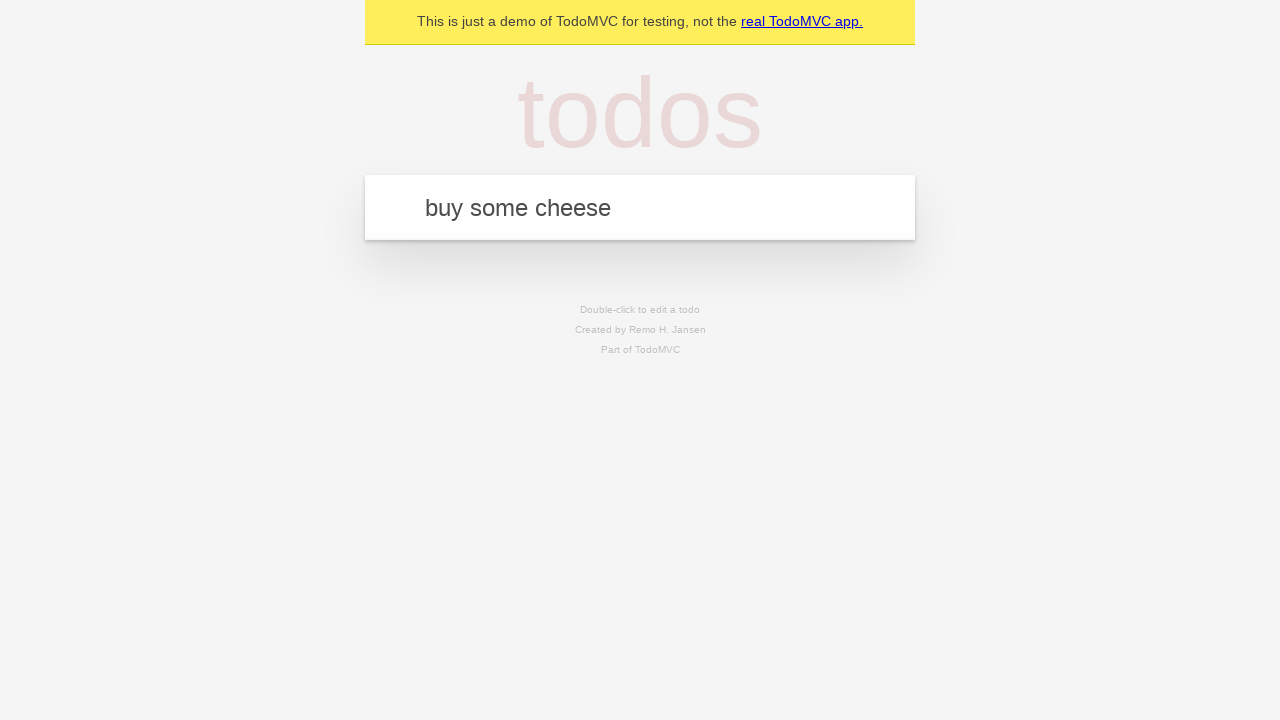

Pressed Enter to create todo item 'buy some cheese' on internal:attr=[placeholder="What needs to be done?"i]
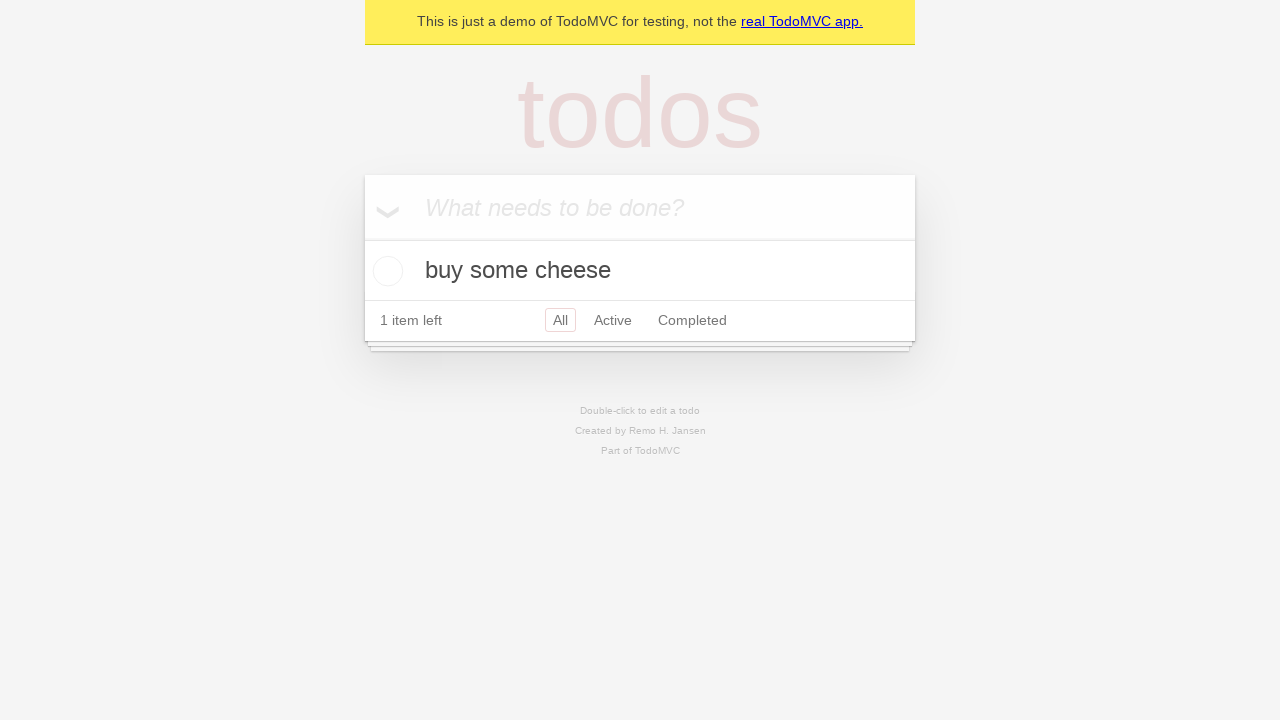

Filled todo input with 'feed the cat' on internal:attr=[placeholder="What needs to be done?"i]
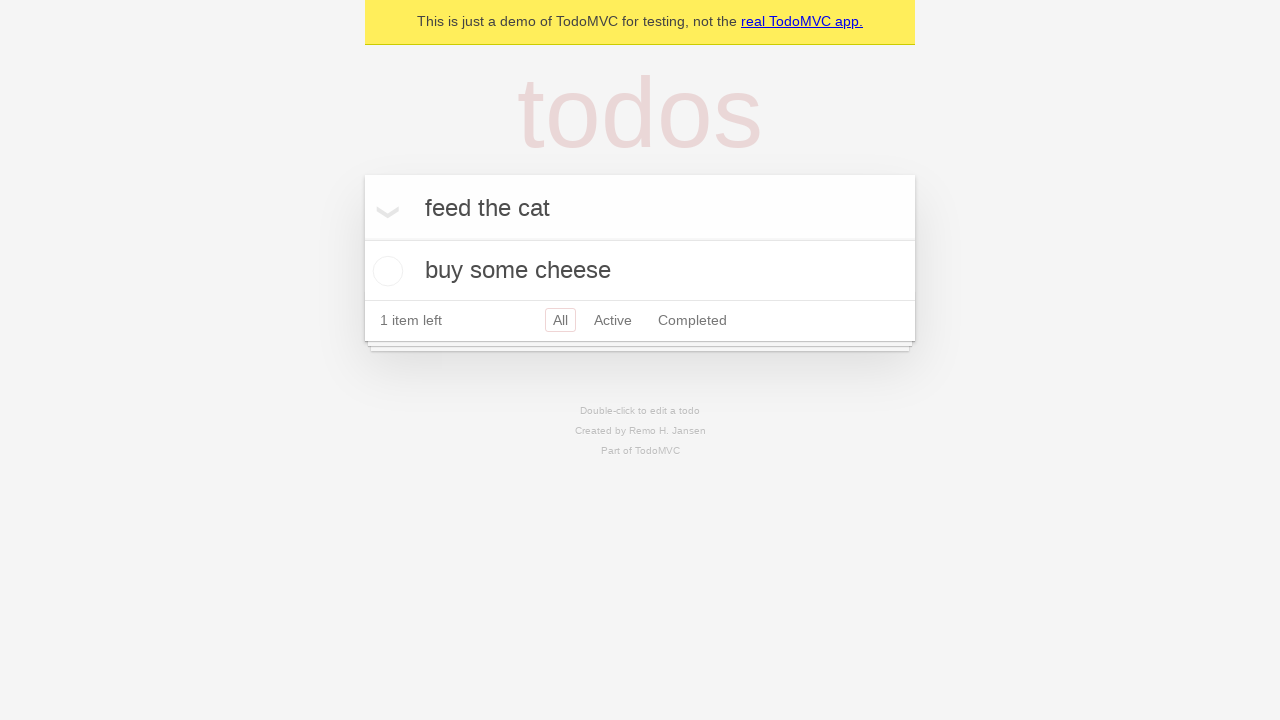

Pressed Enter to create todo item 'feed the cat' on internal:attr=[placeholder="What needs to be done?"i]
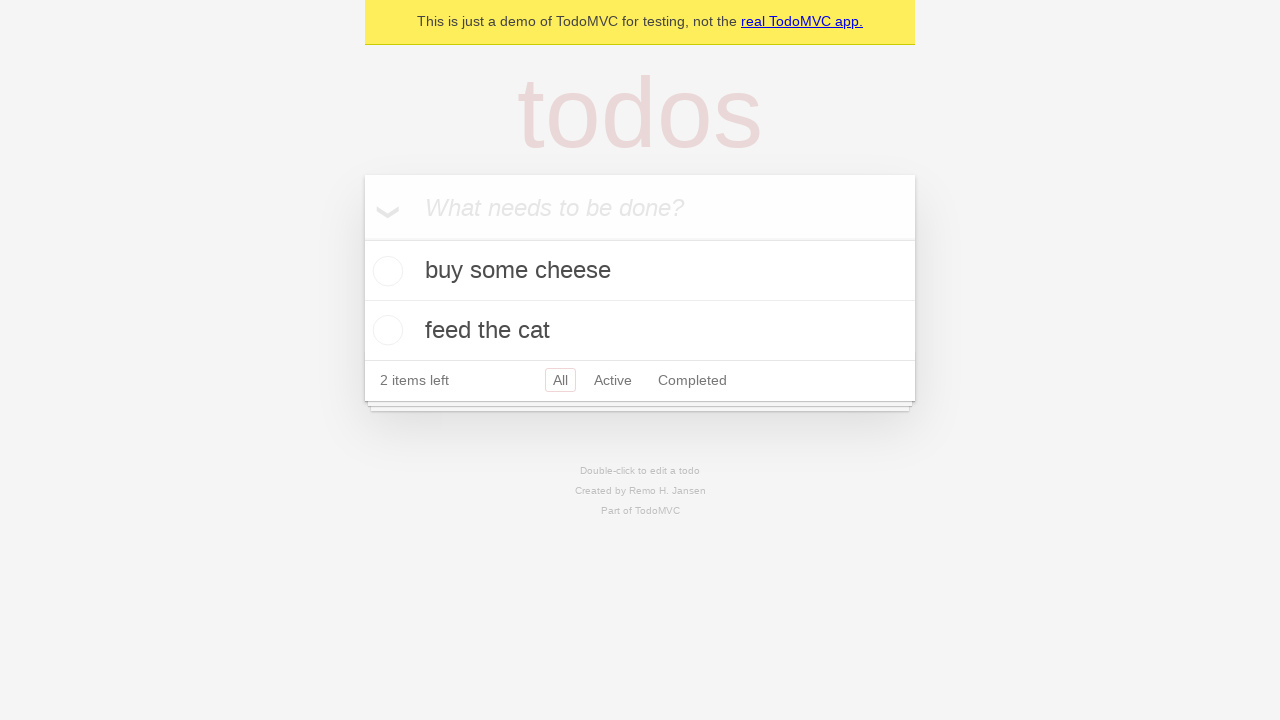

Filled todo input with 'book a doctors appointment' on internal:attr=[placeholder="What needs to be done?"i]
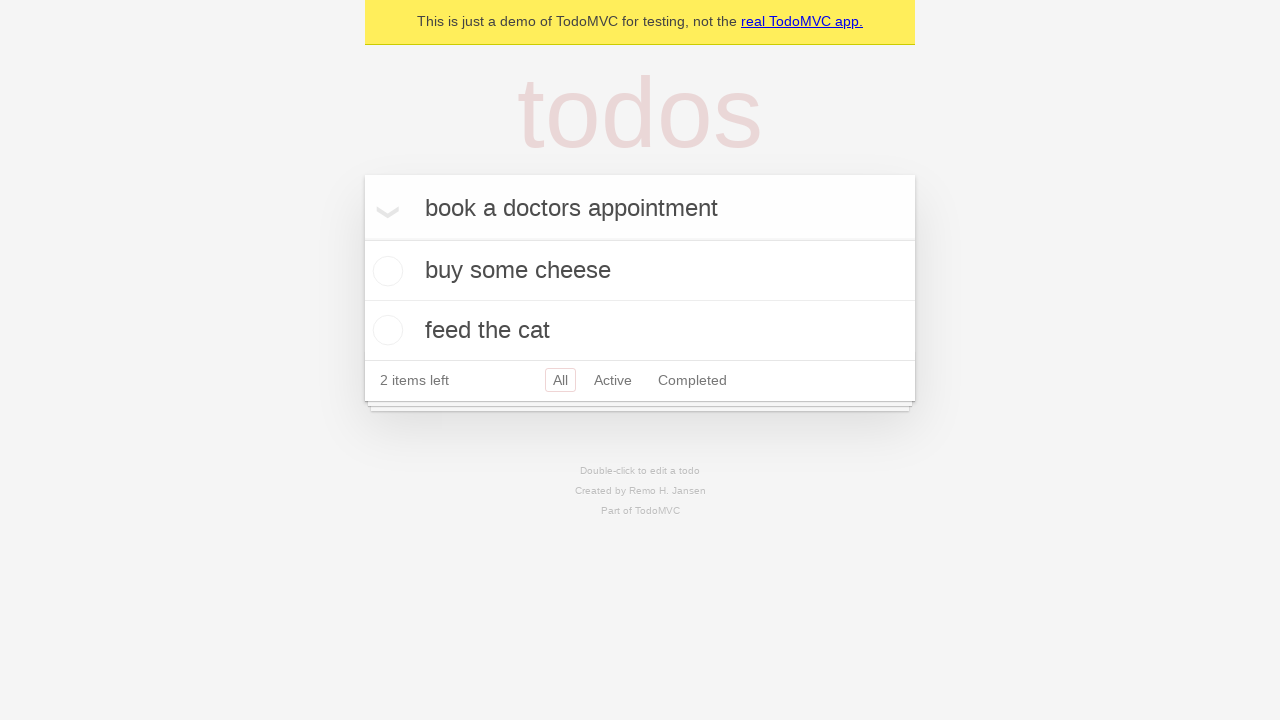

Pressed Enter to create todo item 'book a doctors appointment' on internal:attr=[placeholder="What needs to be done?"i]
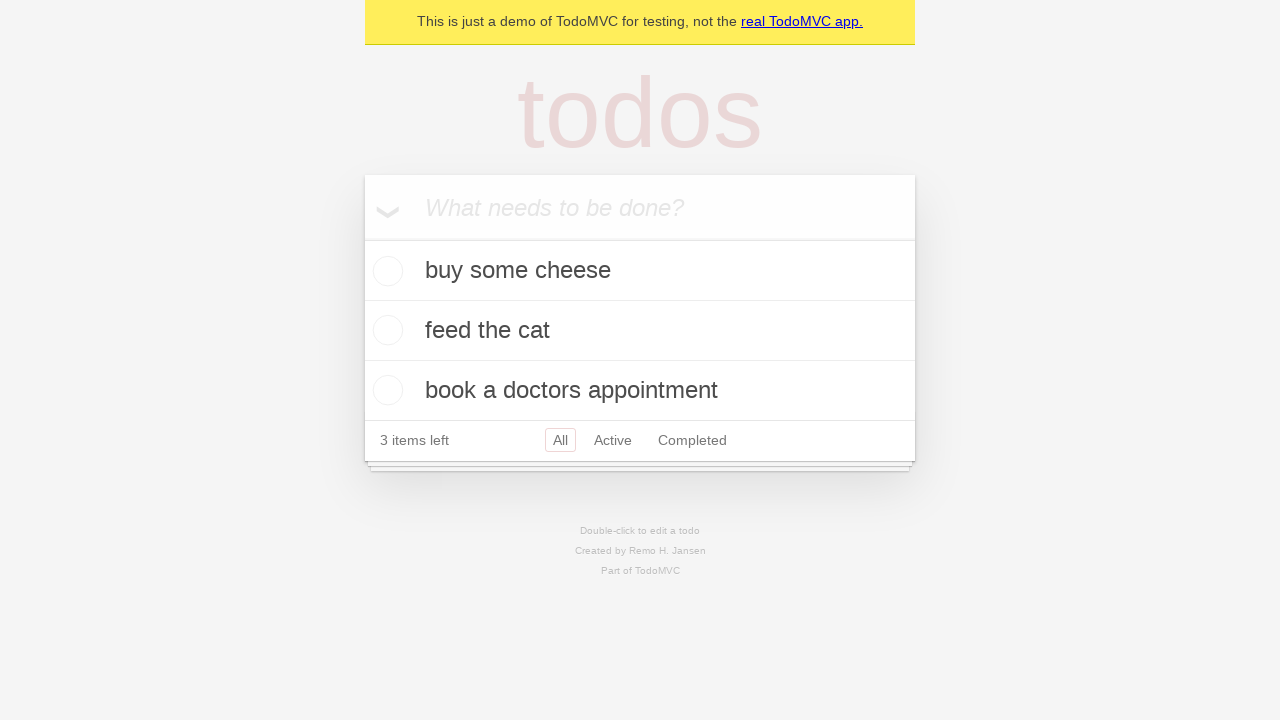

Double-clicked second todo item to enter edit mode at (640, 331) on internal:testid=[data-testid="todo-item"s] >> nth=1
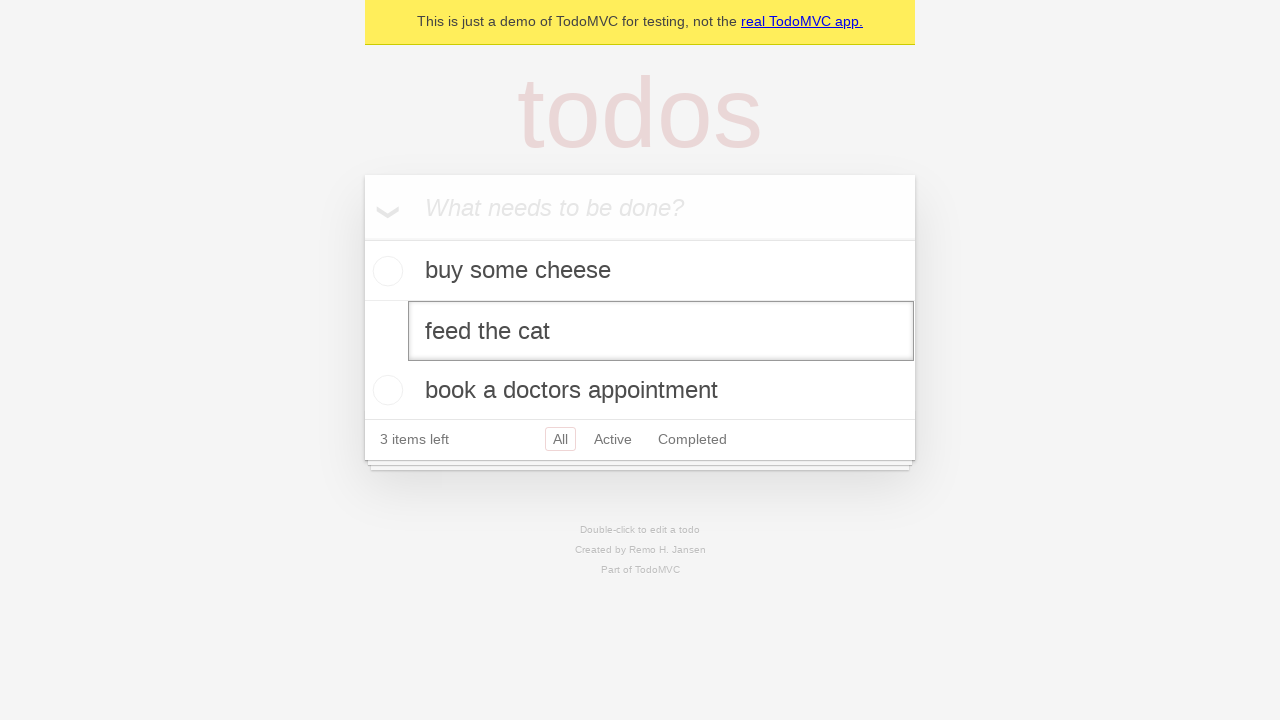

Filled edit field with text containing leading and trailing spaces on internal:testid=[data-testid="todo-item"s] >> nth=1 >> internal:role=textbox[nam
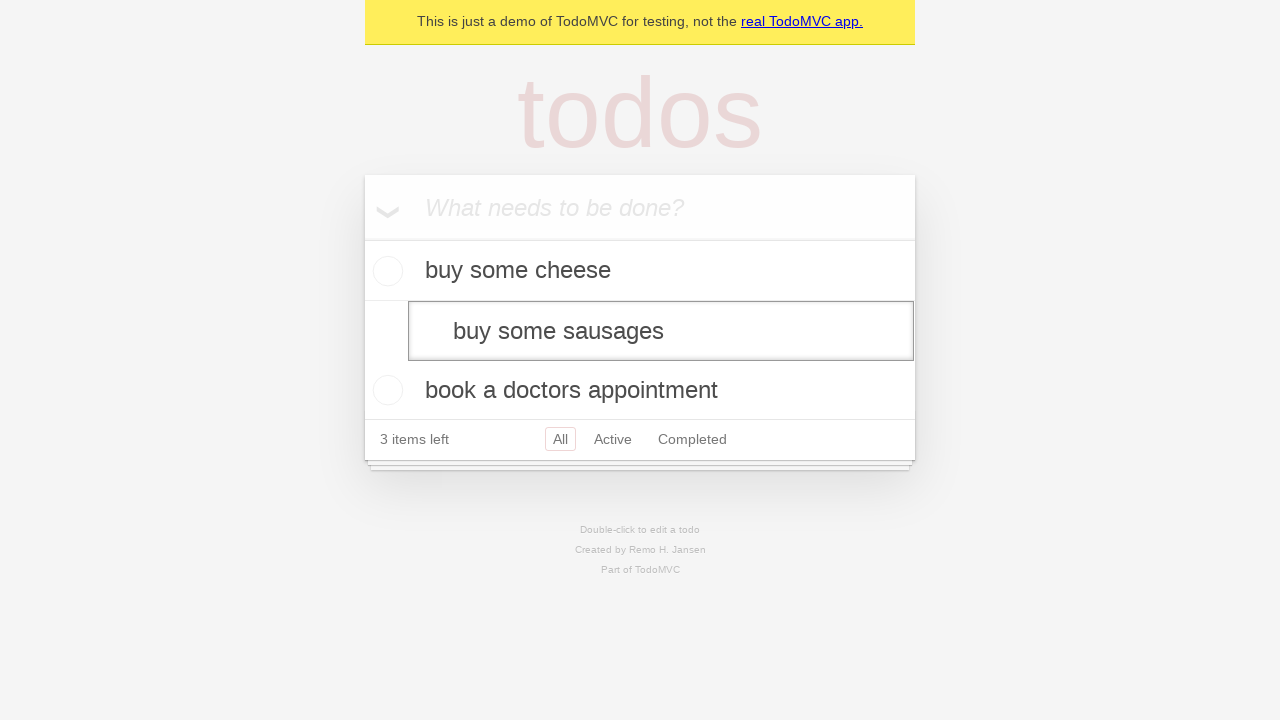

Pressed Enter to confirm edit and verify text trimming on internal:testid=[data-testid="todo-item"s] >> nth=1 >> internal:role=textbox[nam
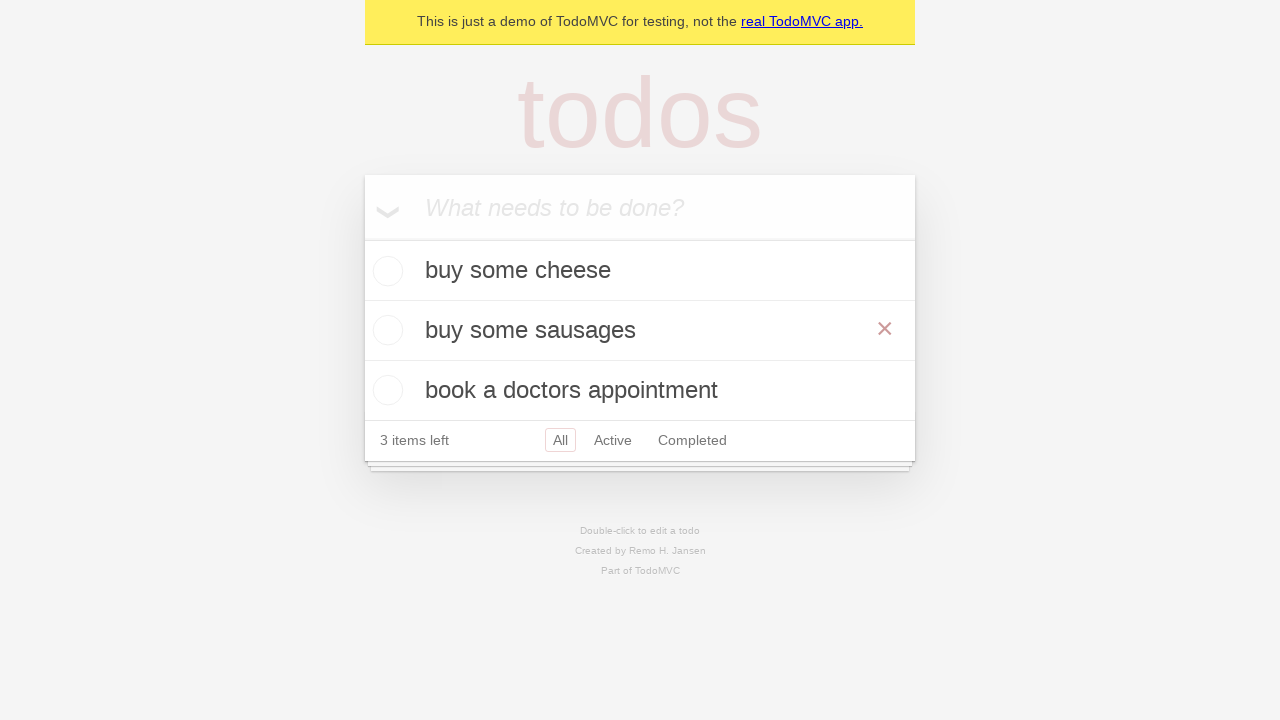

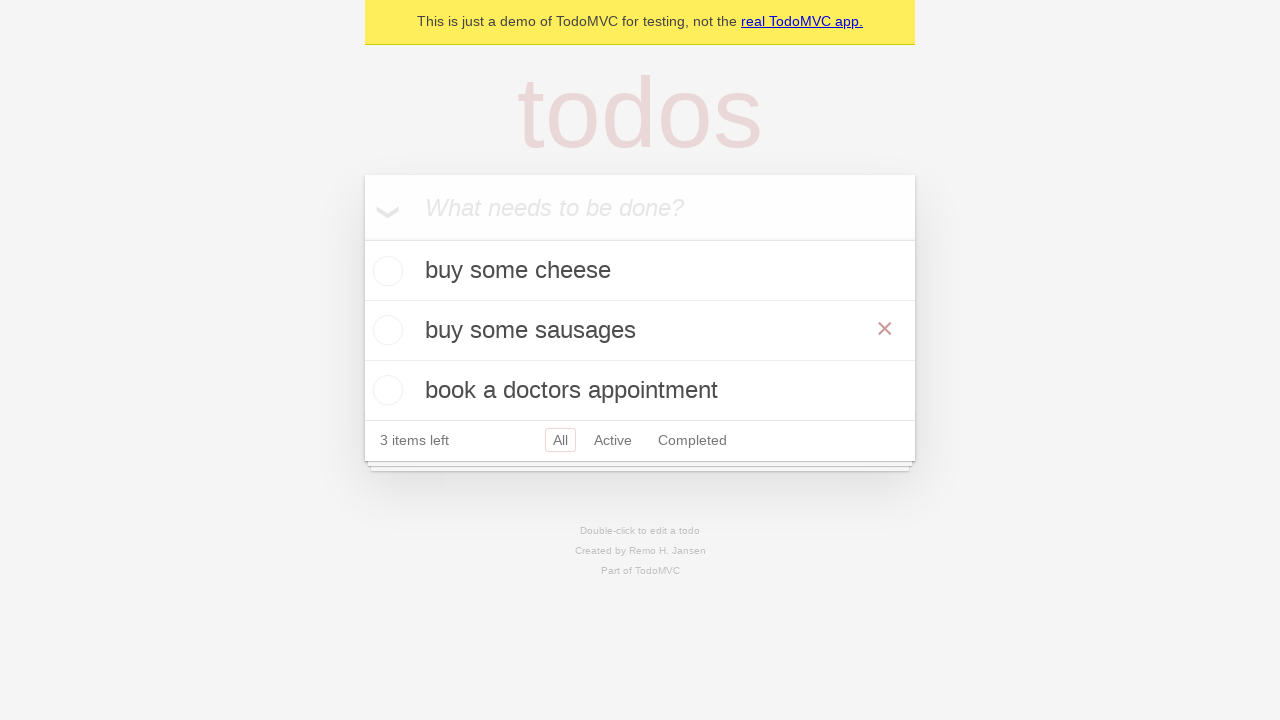